Tests user registration form by filling in personal details including name, address, email, phone, gender, hobbies, skills, country, date of birth, and password fields.

Starting URL: https://demo.automationtesting.in/Register.html

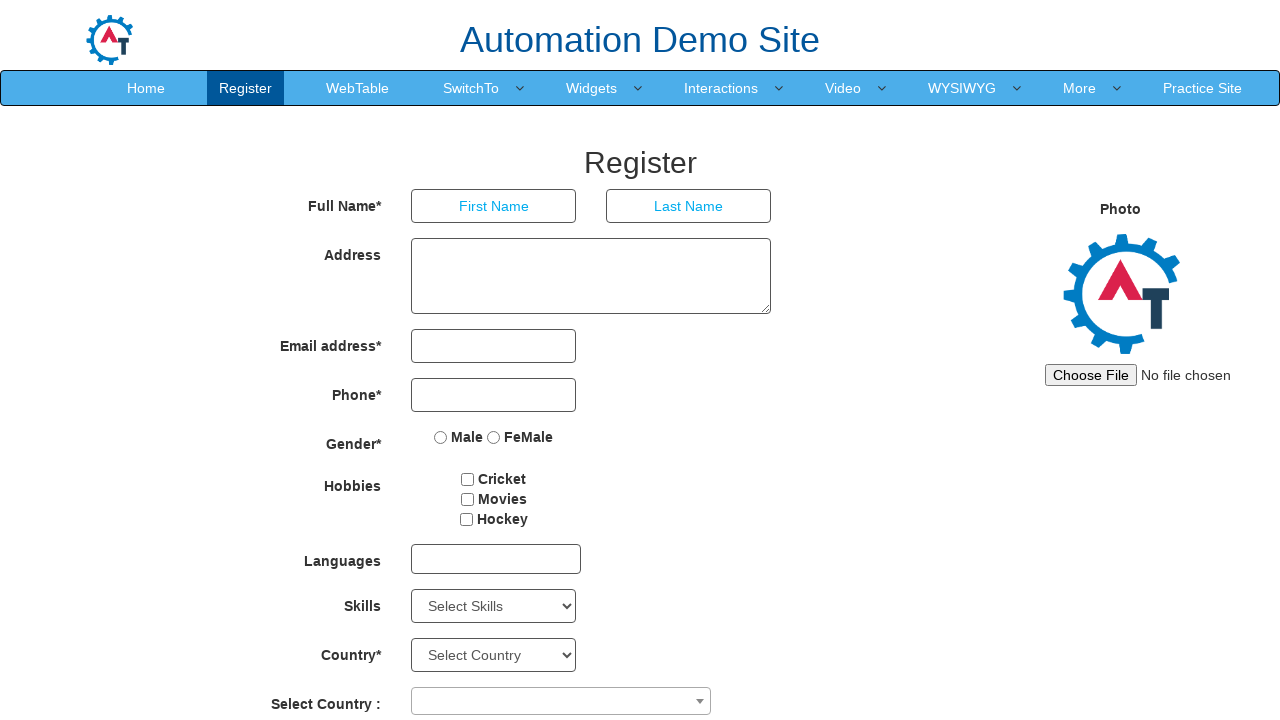

Filled first name field with 'Teste' on input[placeholder="First Name"]
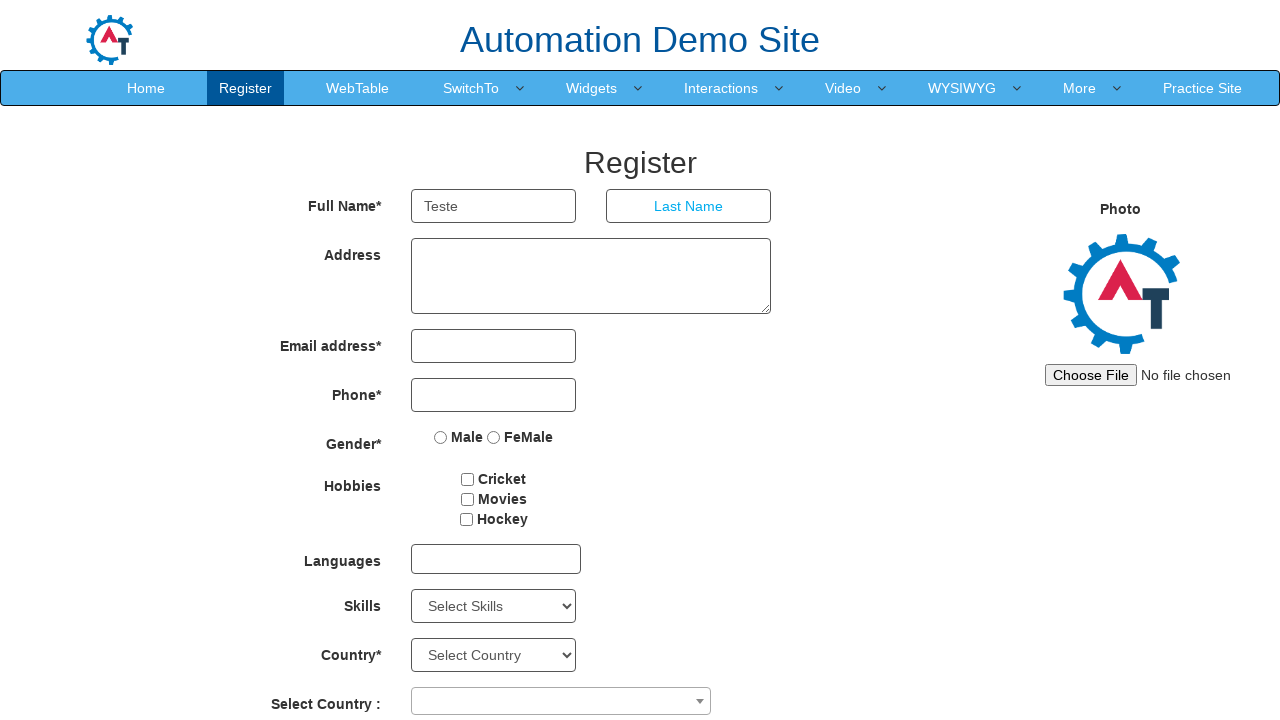

Filled last name field with 'Sobrenome' on input[placeholder="Last Name"]
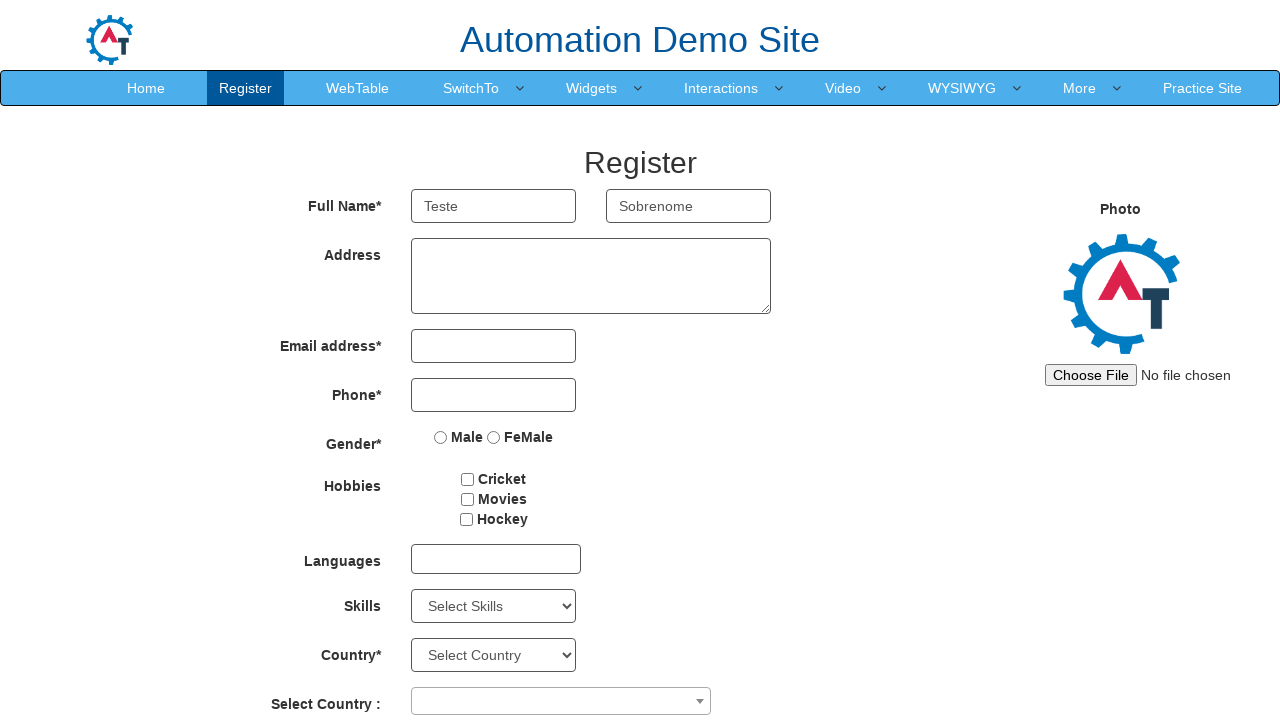

Filled address field with '1234 Rua Exemplo, Cidade, País' on textarea[ng-model="Adress"]
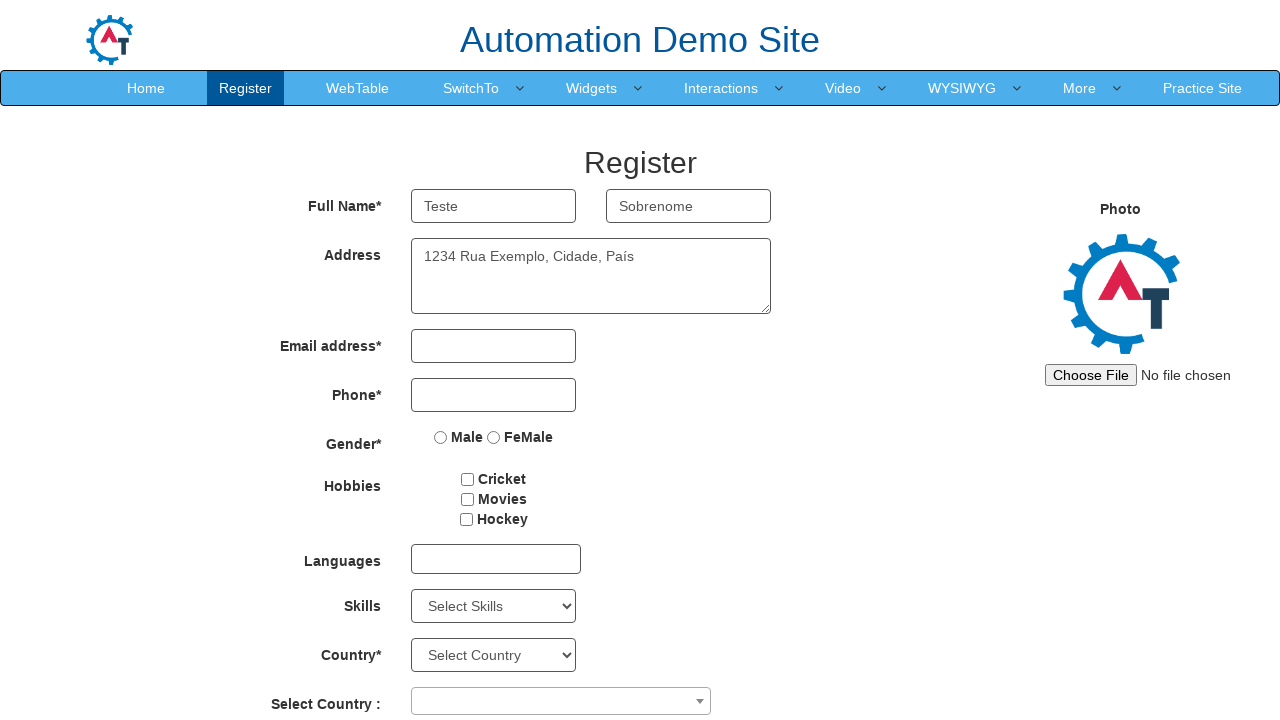

Filled email field with 'teste@example.com' on input[ng-model="EmailAdress"]
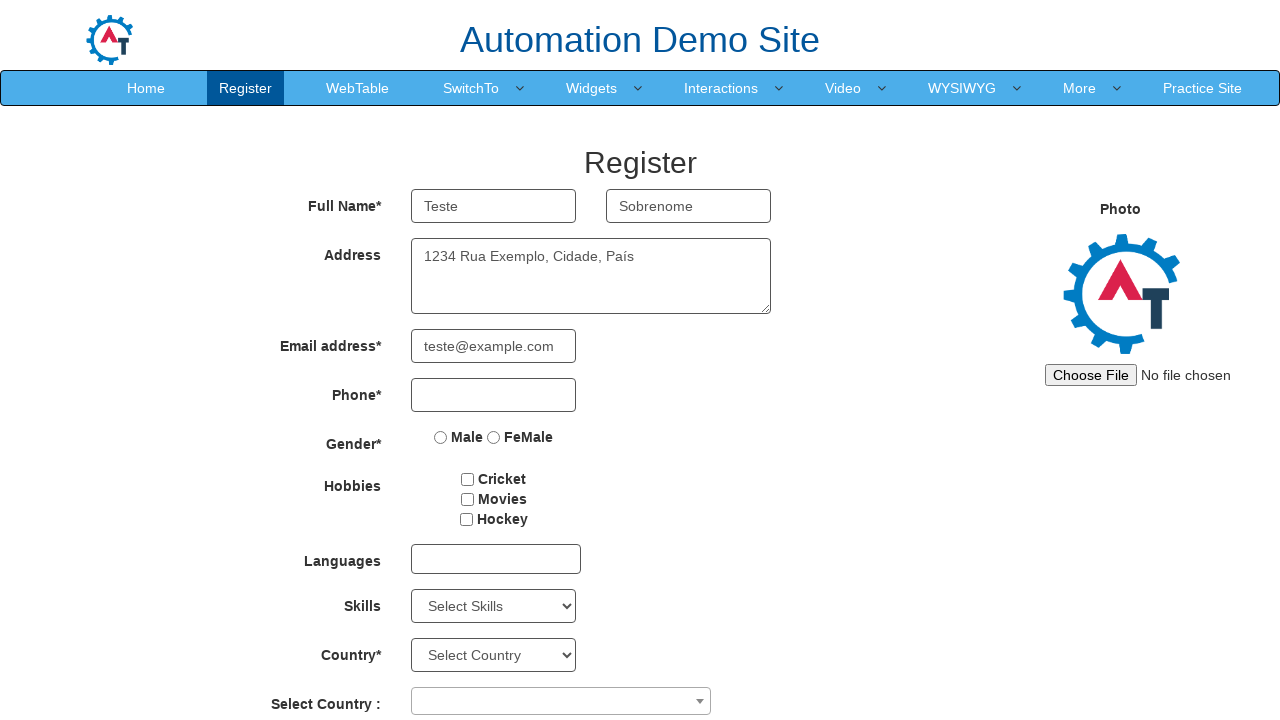

Filled phone field with '1234567890' on input[ng-model="Phone"]
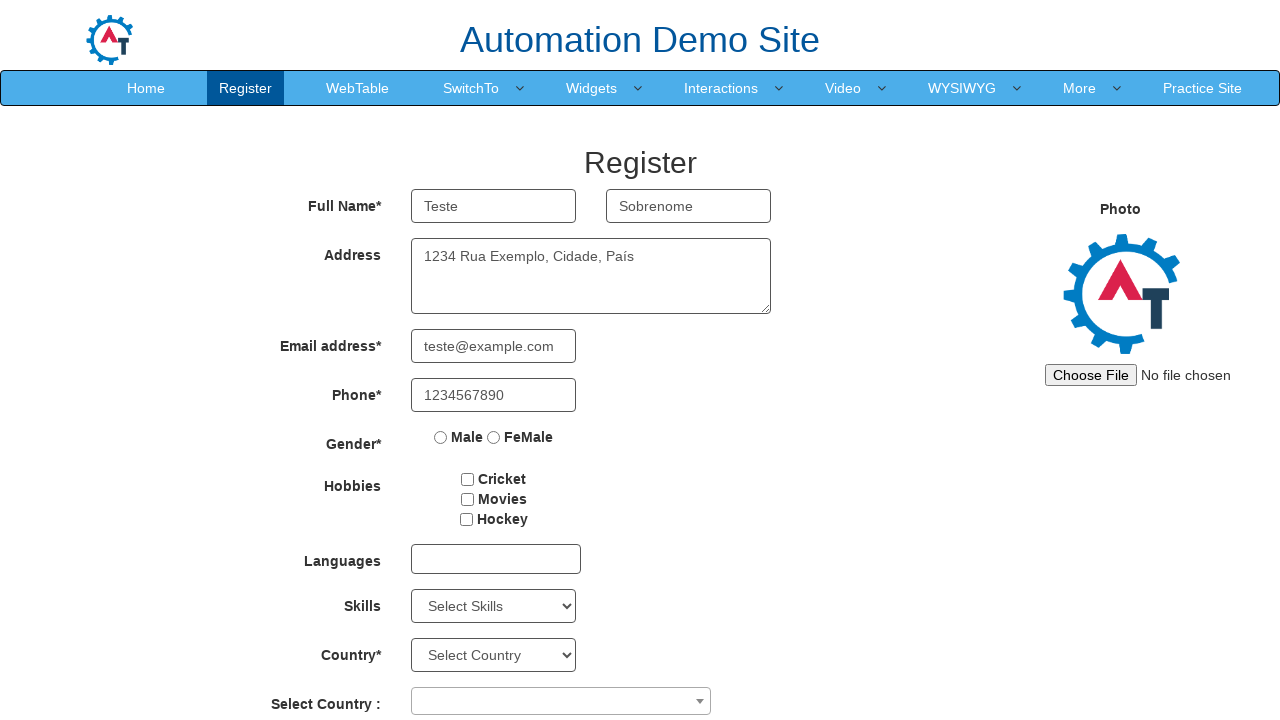

Selected Male gender option at (441, 437) on input[value="Male"]
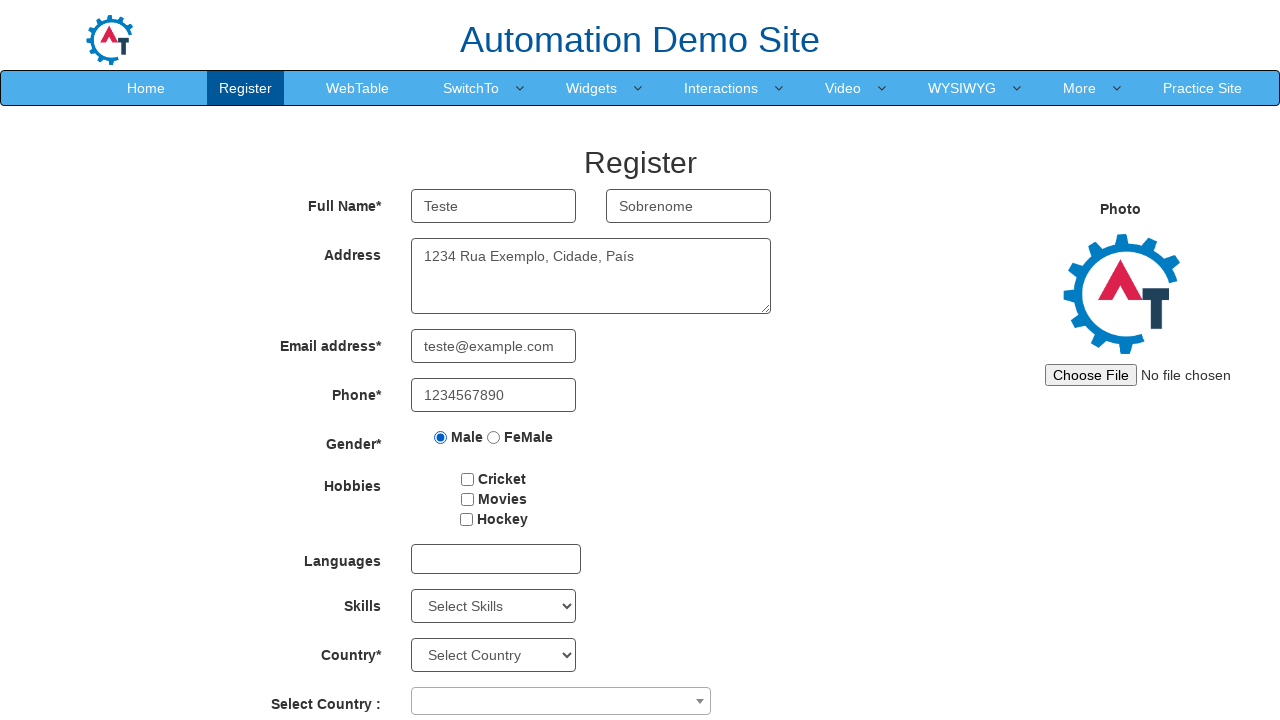

Selected Cricket hobby at (468, 479) on input[value="Cricket"]
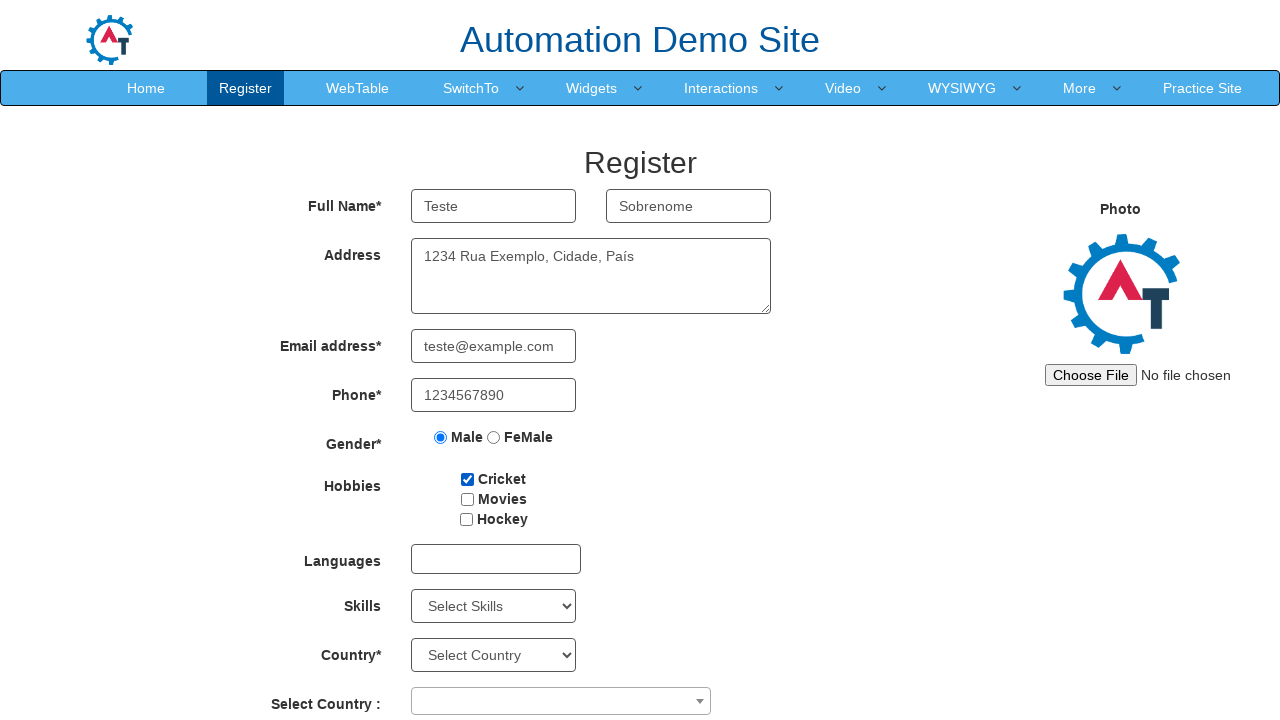

Selected Movies hobby at (467, 499) on input[value="Movies"]
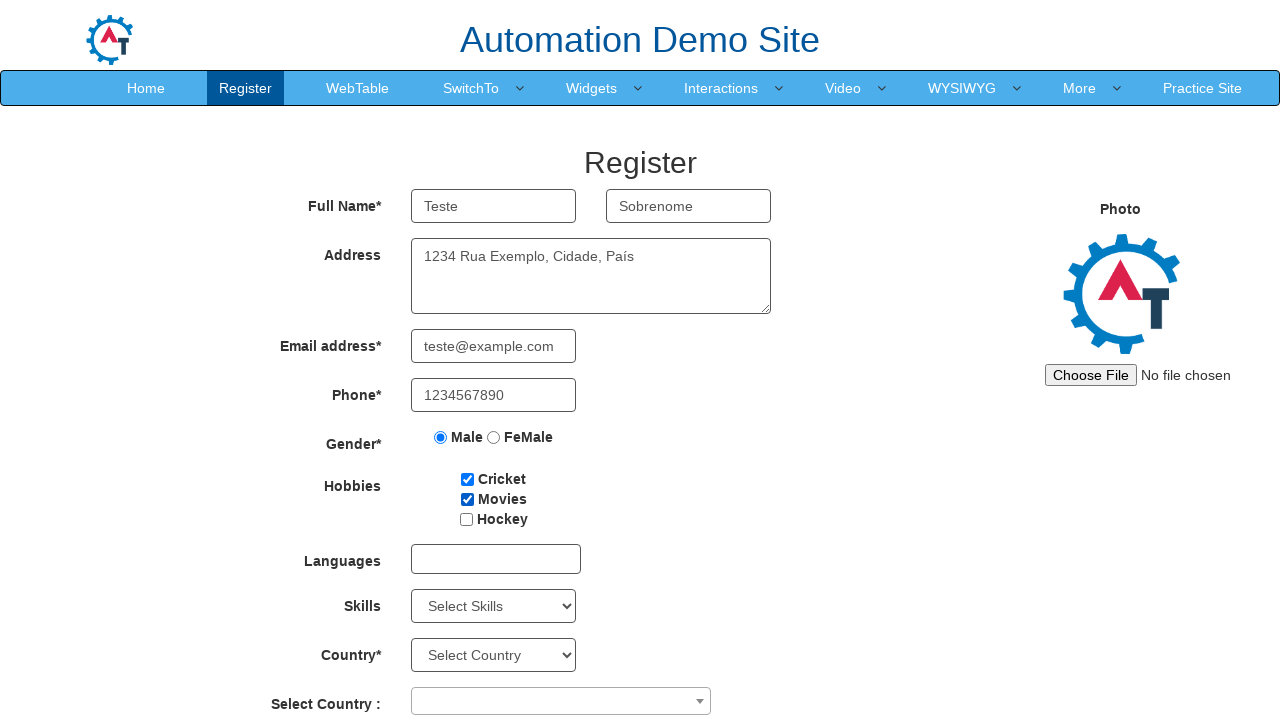

Selected Hockey hobby at (466, 519) on input[value="Hockey"]
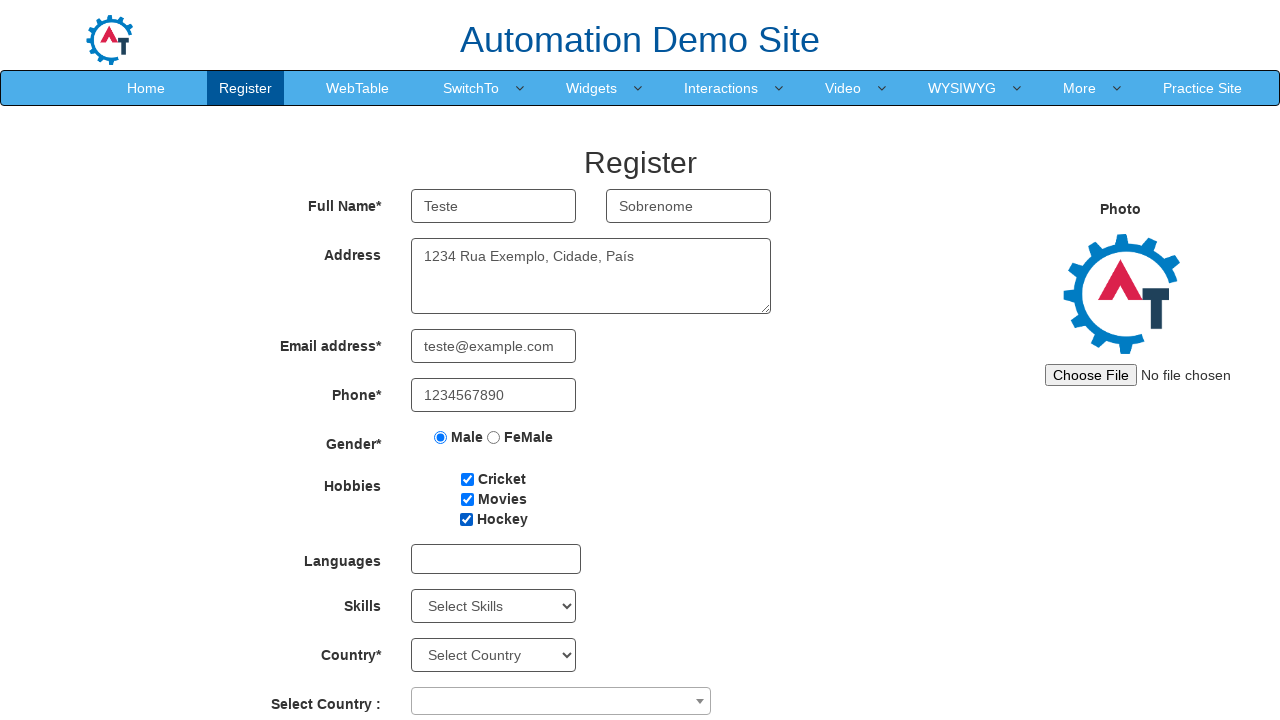

Selected Java from skills dropdown on #Skills
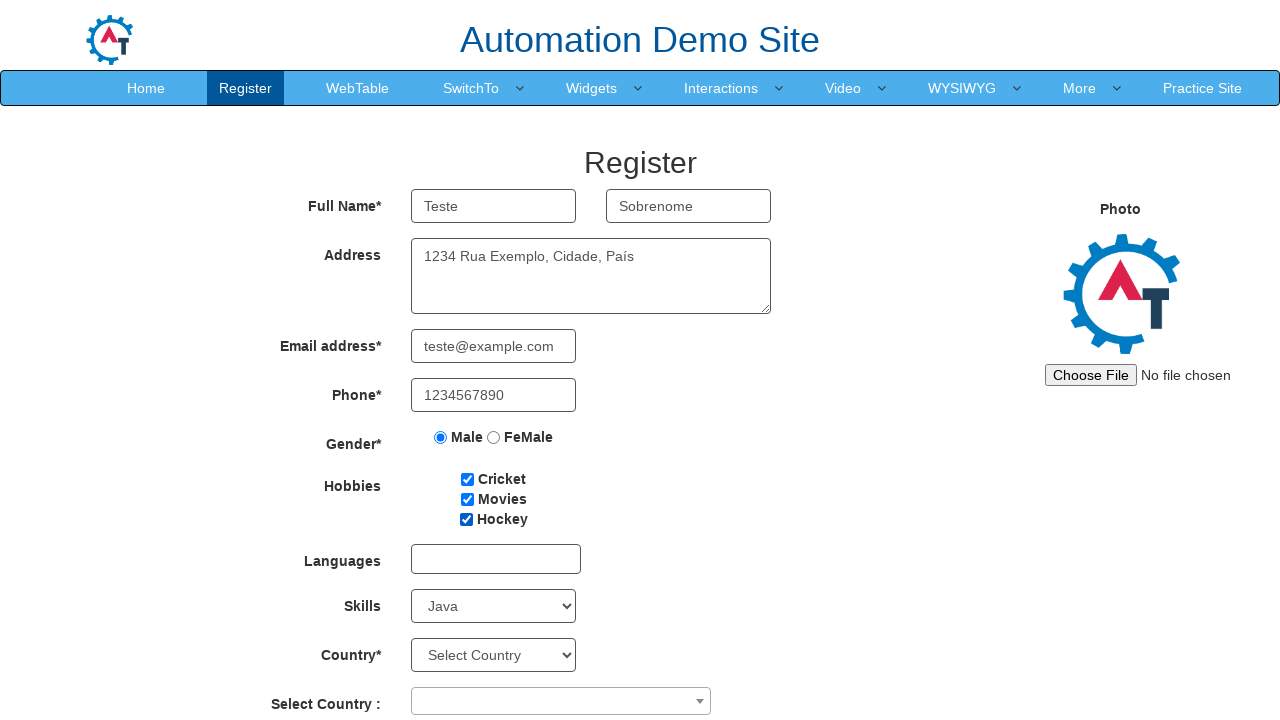

Clicked Select2 dropdown arrow to open country selection at (700, 701) on .select2-selection__arrow
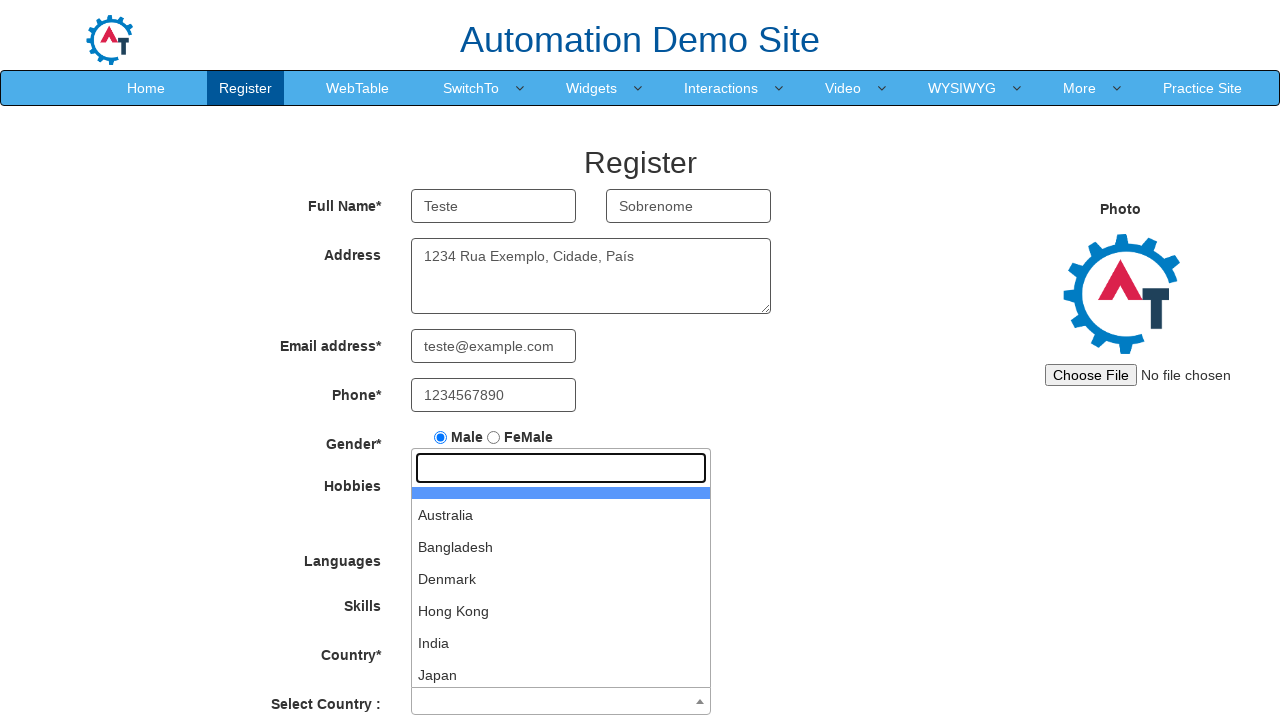

Typed 'Denmark' in country search field on .select2-search__field
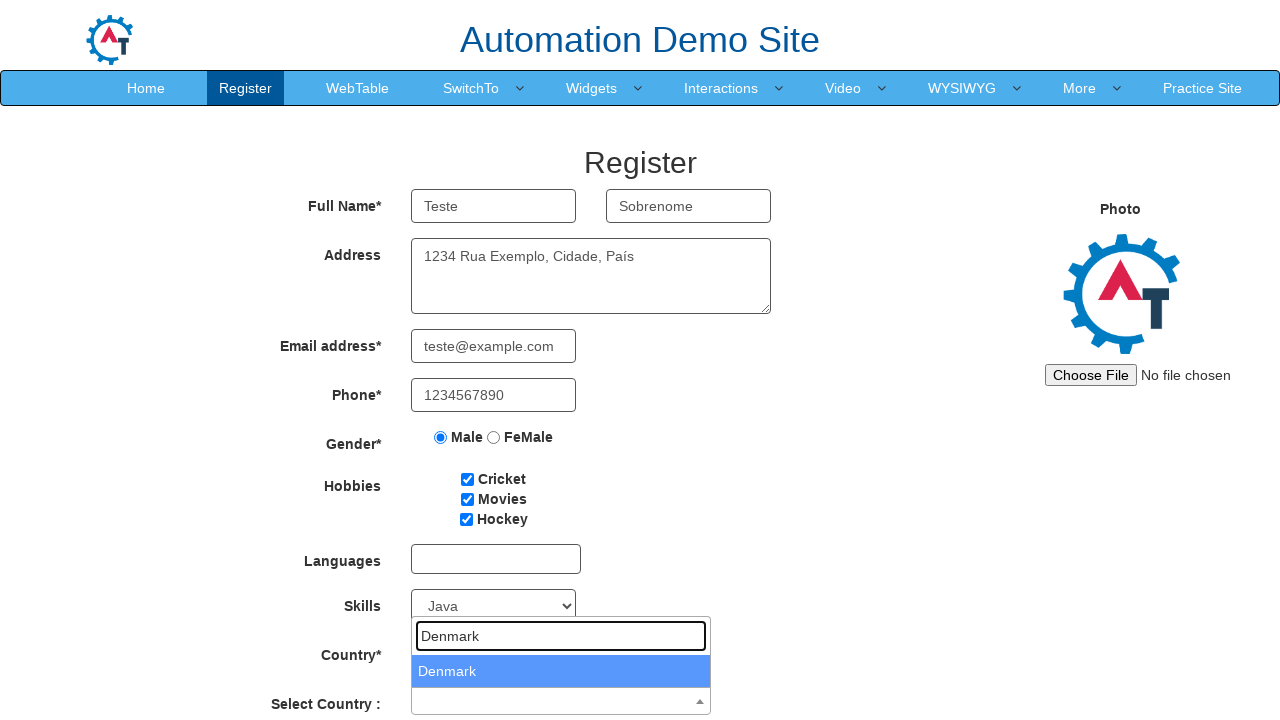

Pressed Enter to confirm Denmark selection
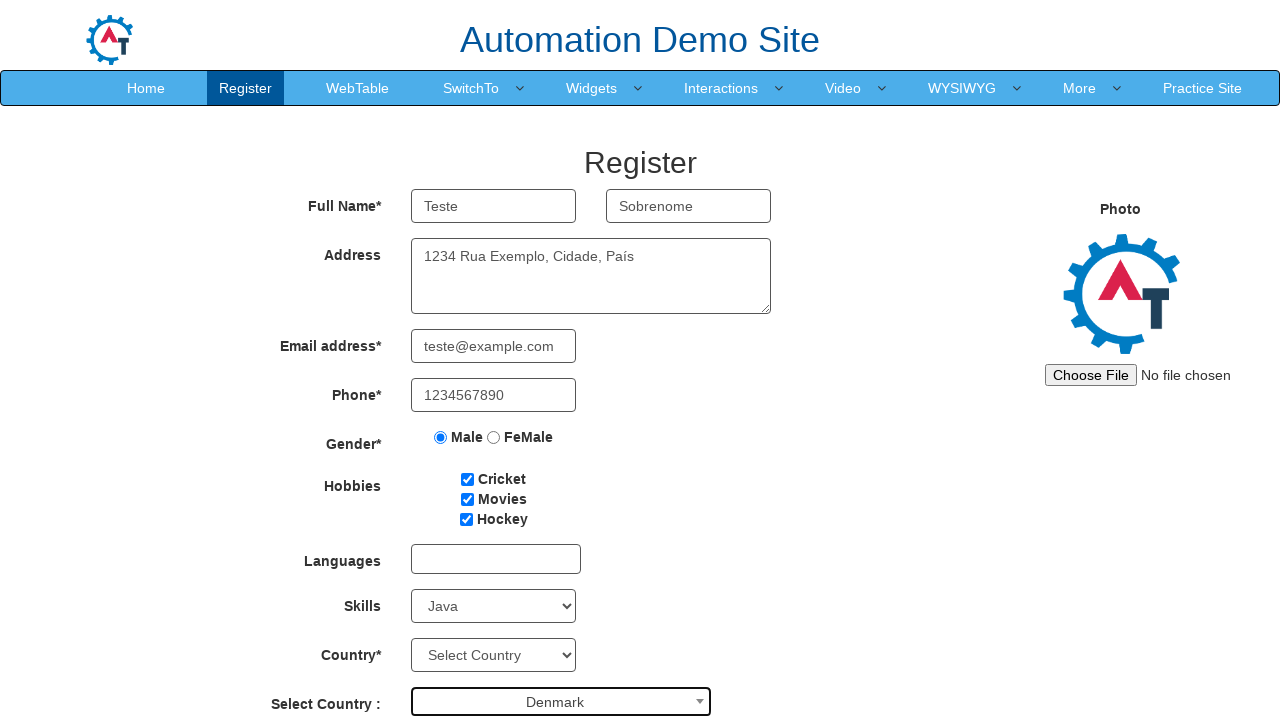

Selected 1990 from year dropdown on #yearbox
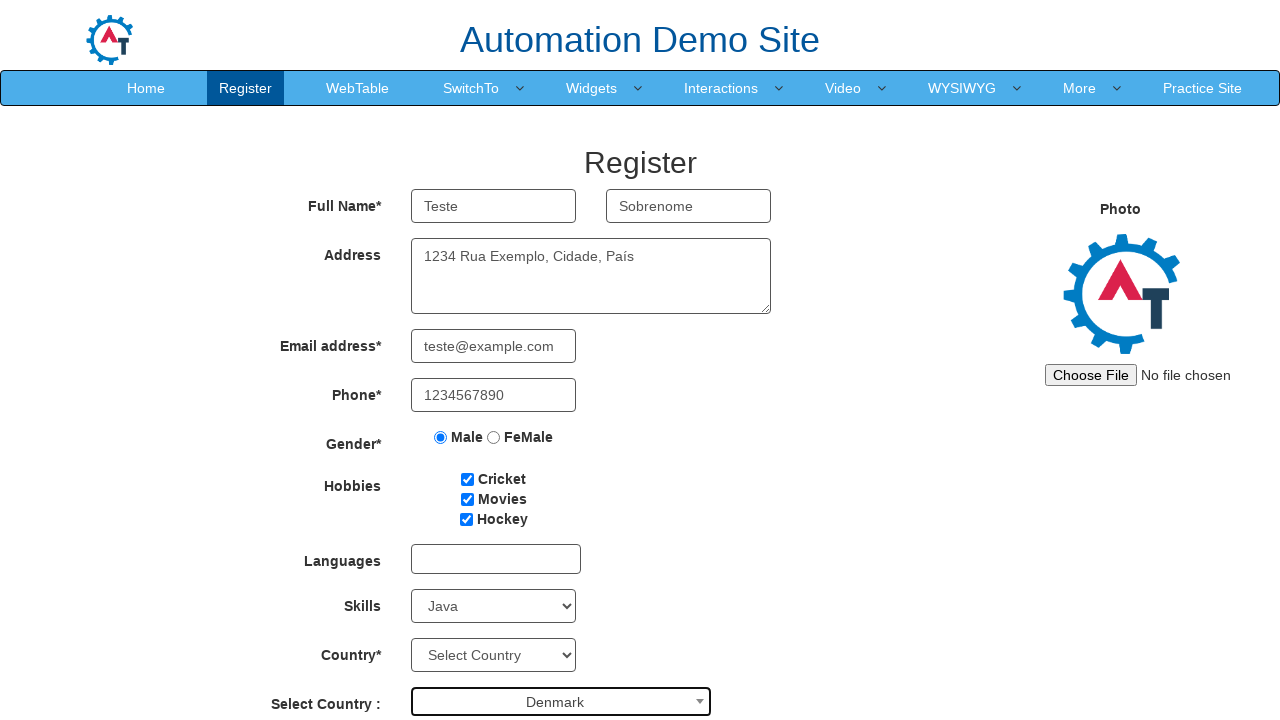

Selected February from month dropdown on select[ng-model="monthbox"]
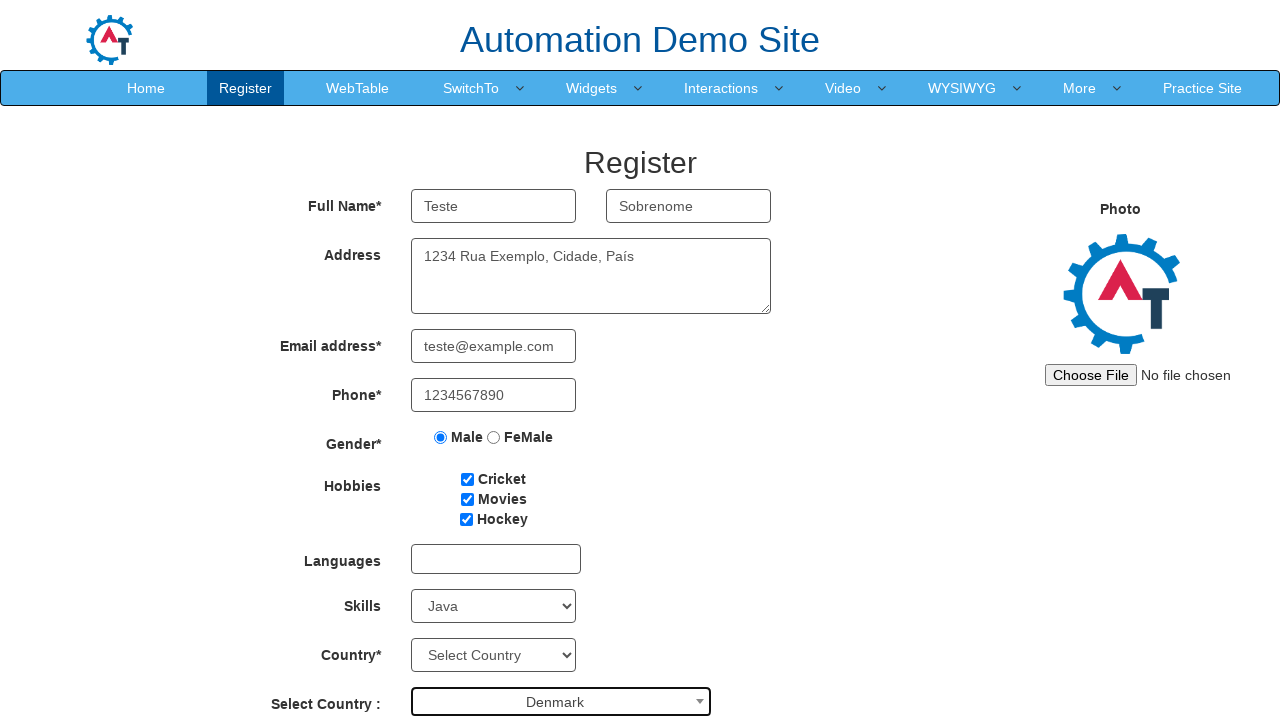

Selected 10 from day dropdown on #daybox
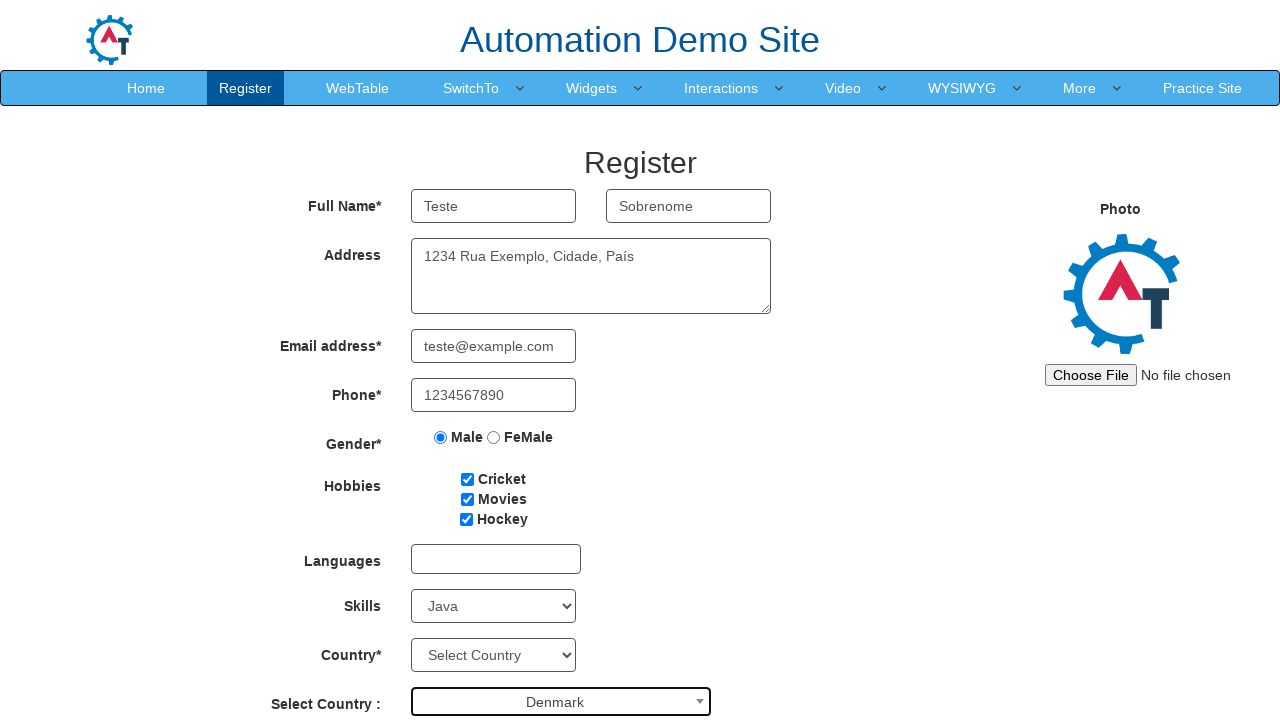

Filled password field with 'Senha@123' on input[ng-model="Password"]
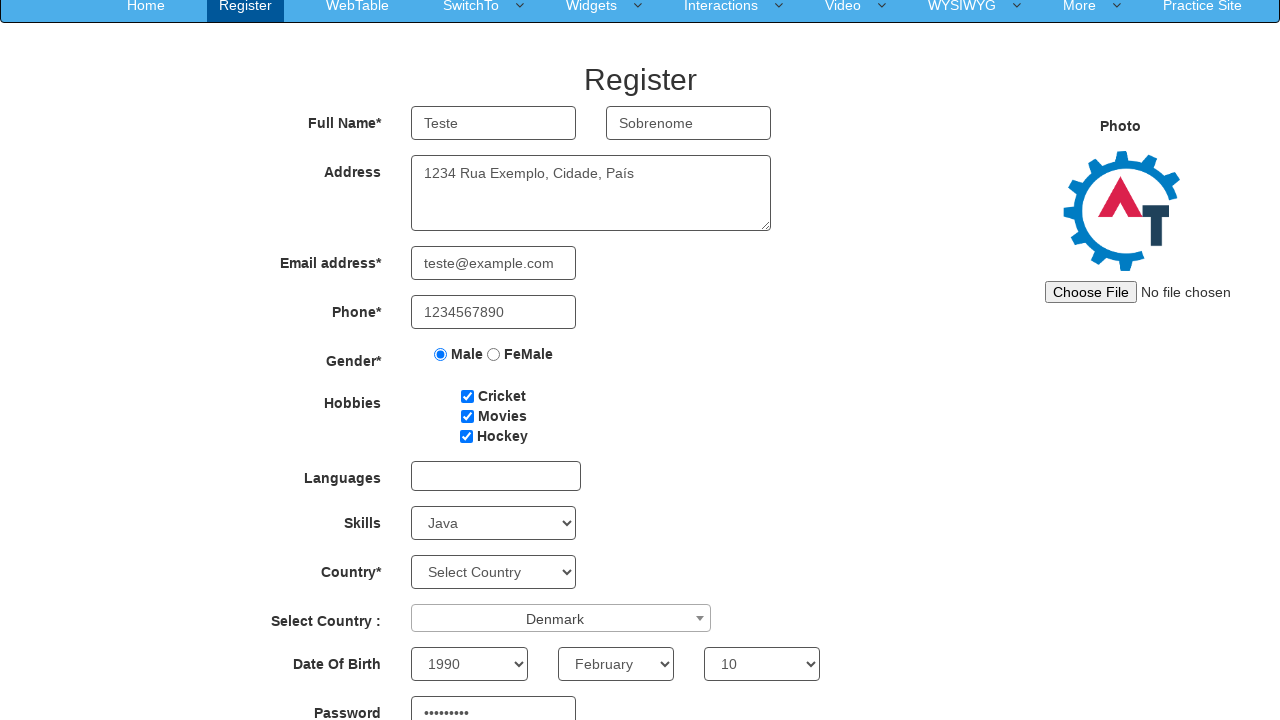

Filled confirm password field with 'Senha@123' on input[ng-model="CPassword"]
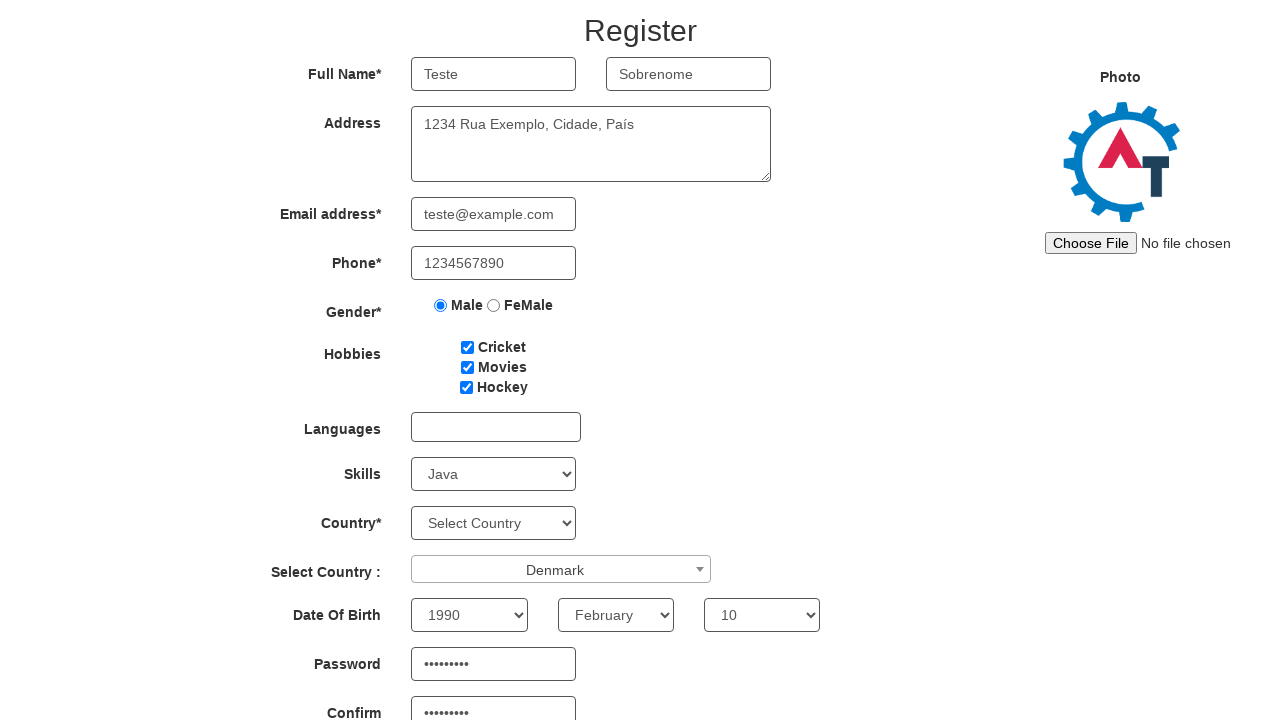

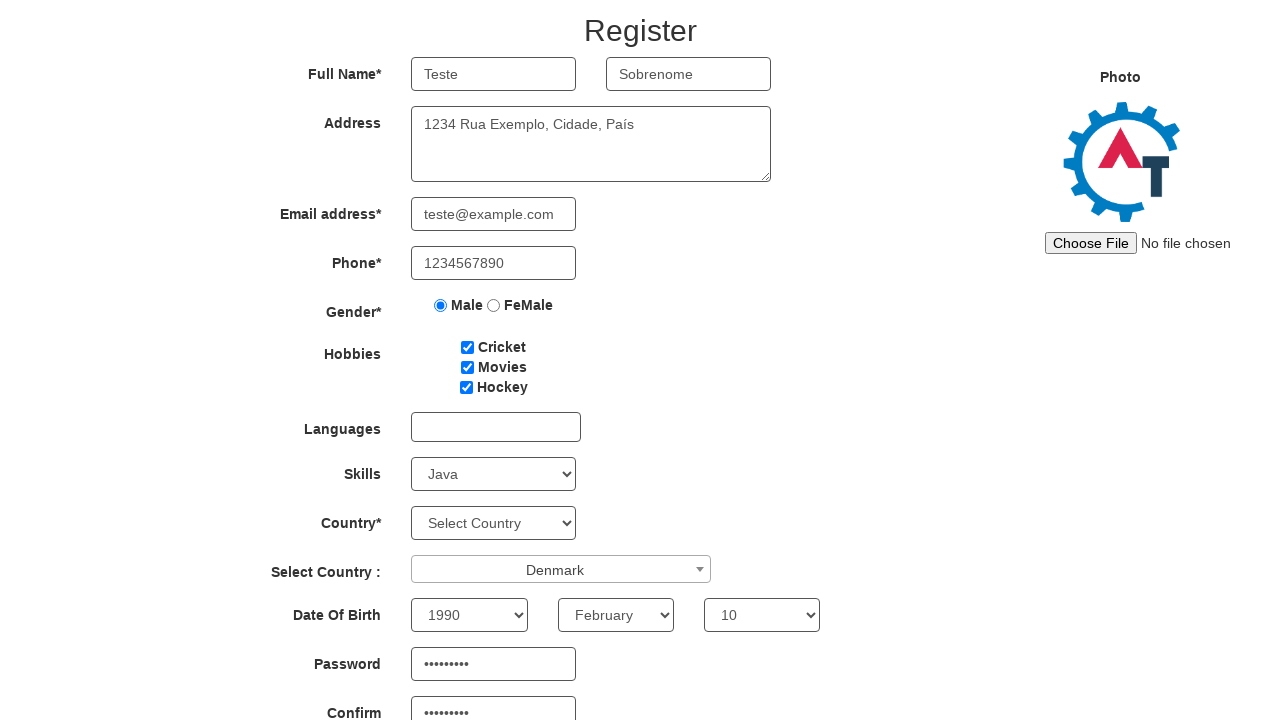